Tests JavaScript prompt dialog by clicking the JS Prompt button, entering text, accepting the dialog, and verifying the entered text appears in the result

Starting URL: https://the-internet.herokuapp.com/javascript_alerts

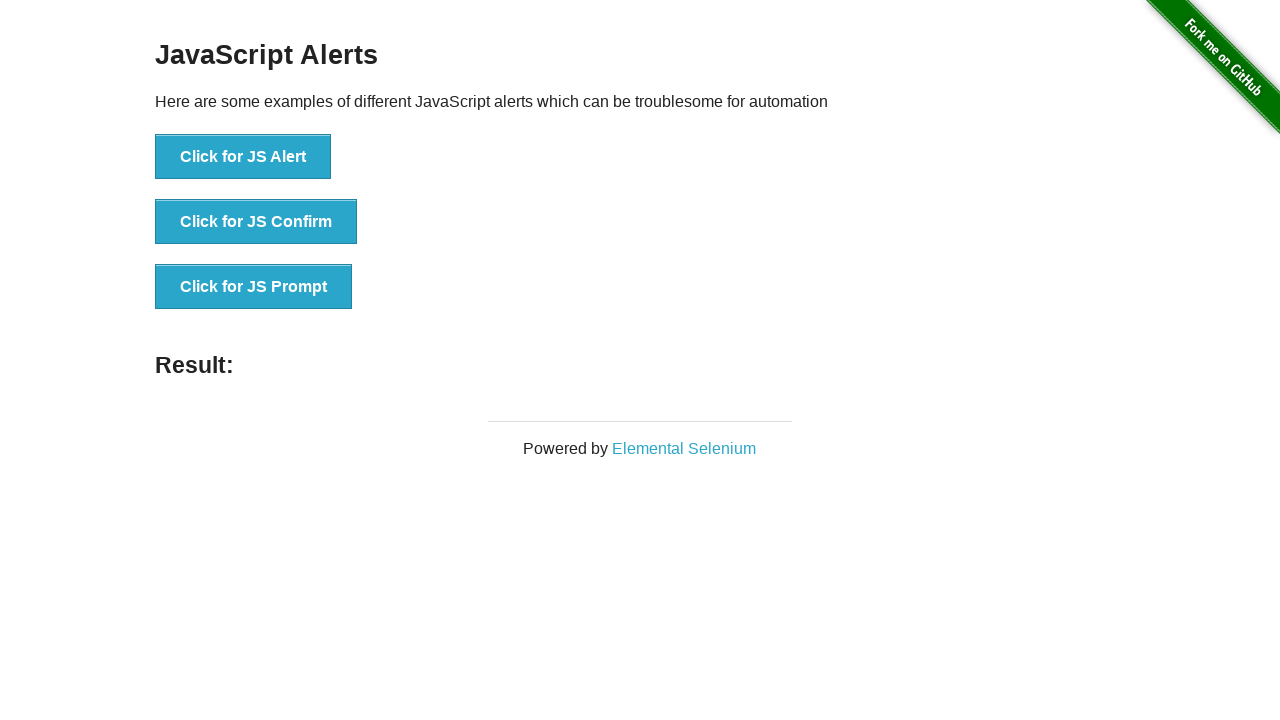

Set up dialog handler to accept prompt with text 'Success'
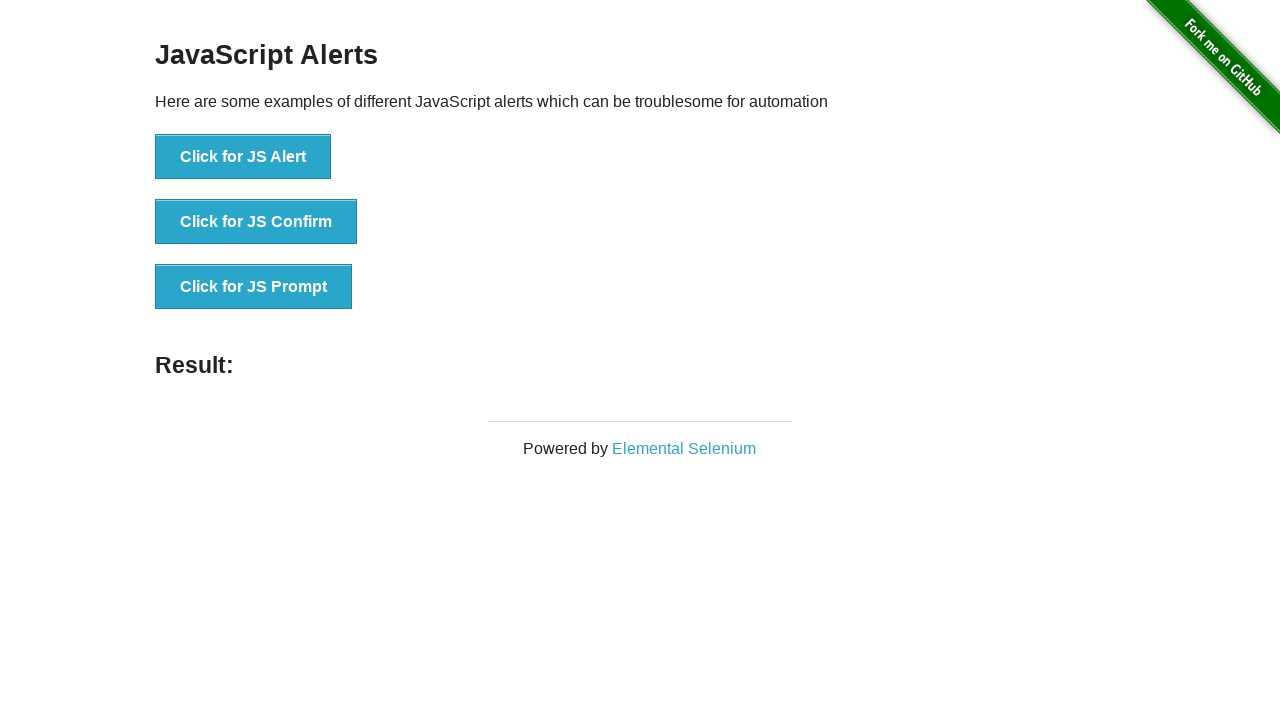

Clicked the JS Prompt button at (254, 287) on xpath=//button[@onclick='jsPrompt()']
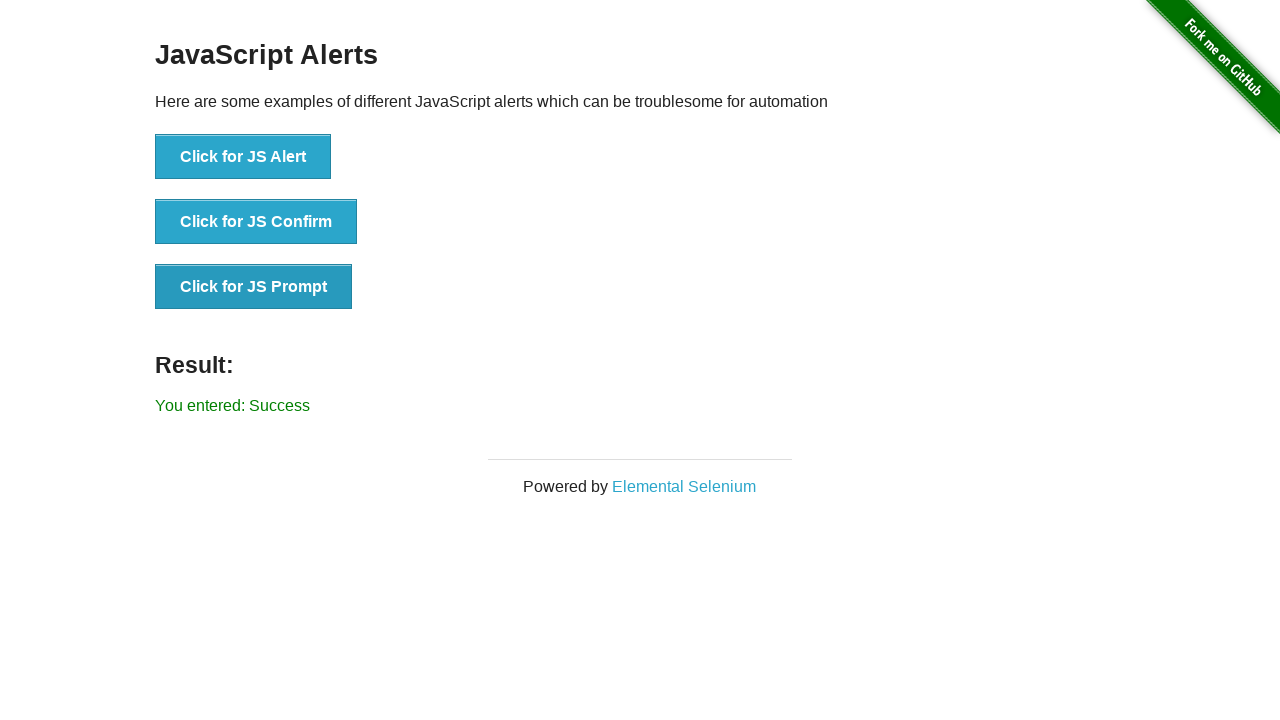

Result element appeared after prompt dialog was accepted
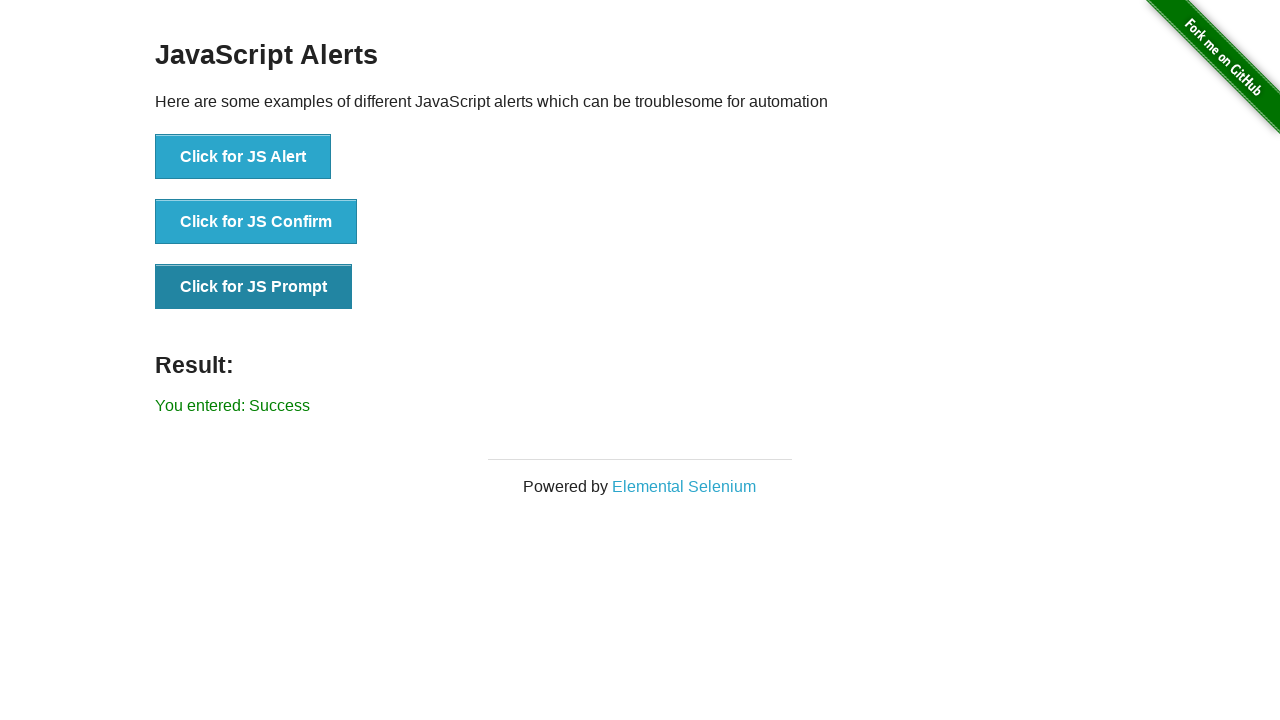

Retrieved result text from #result element
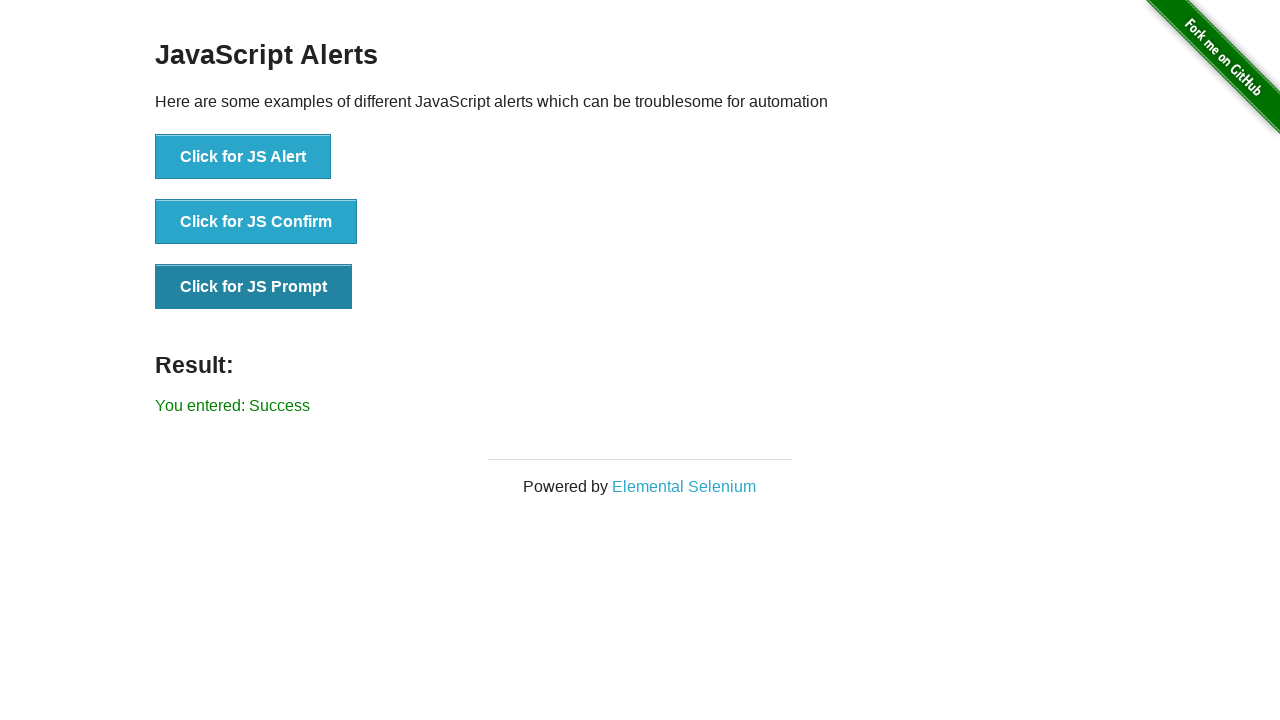

Verified that result text equals 'You entered: Success'
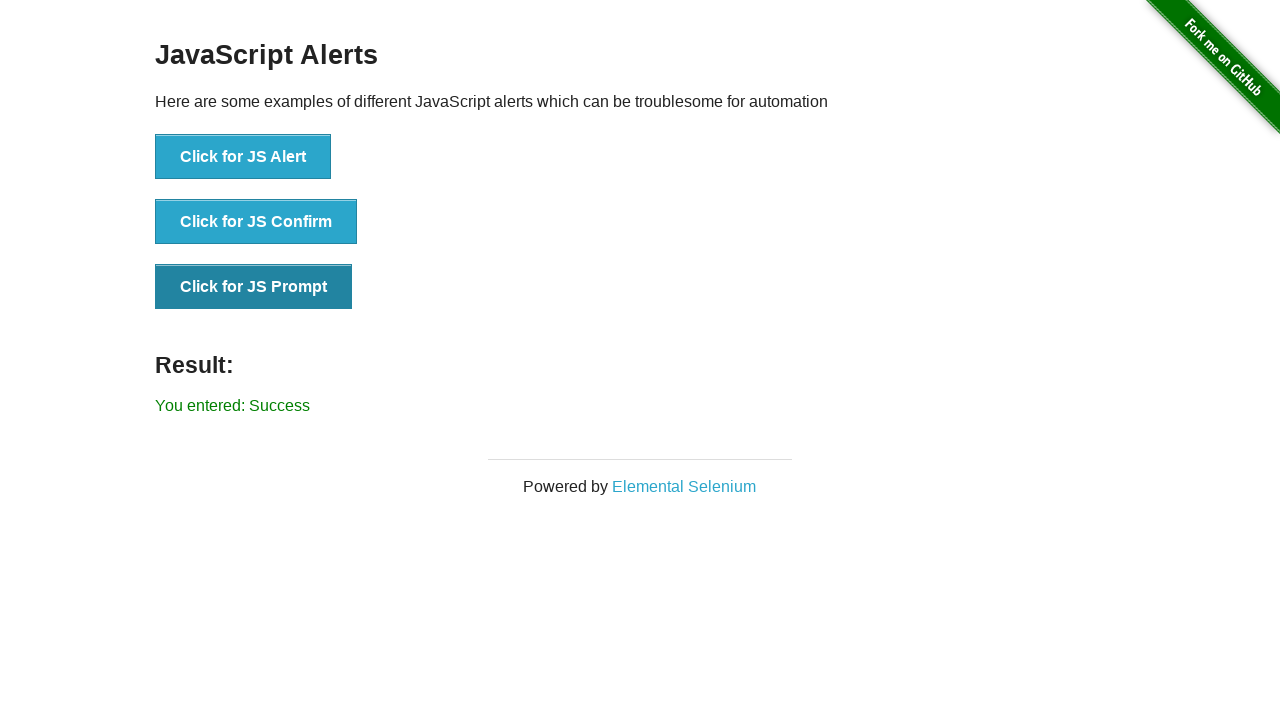

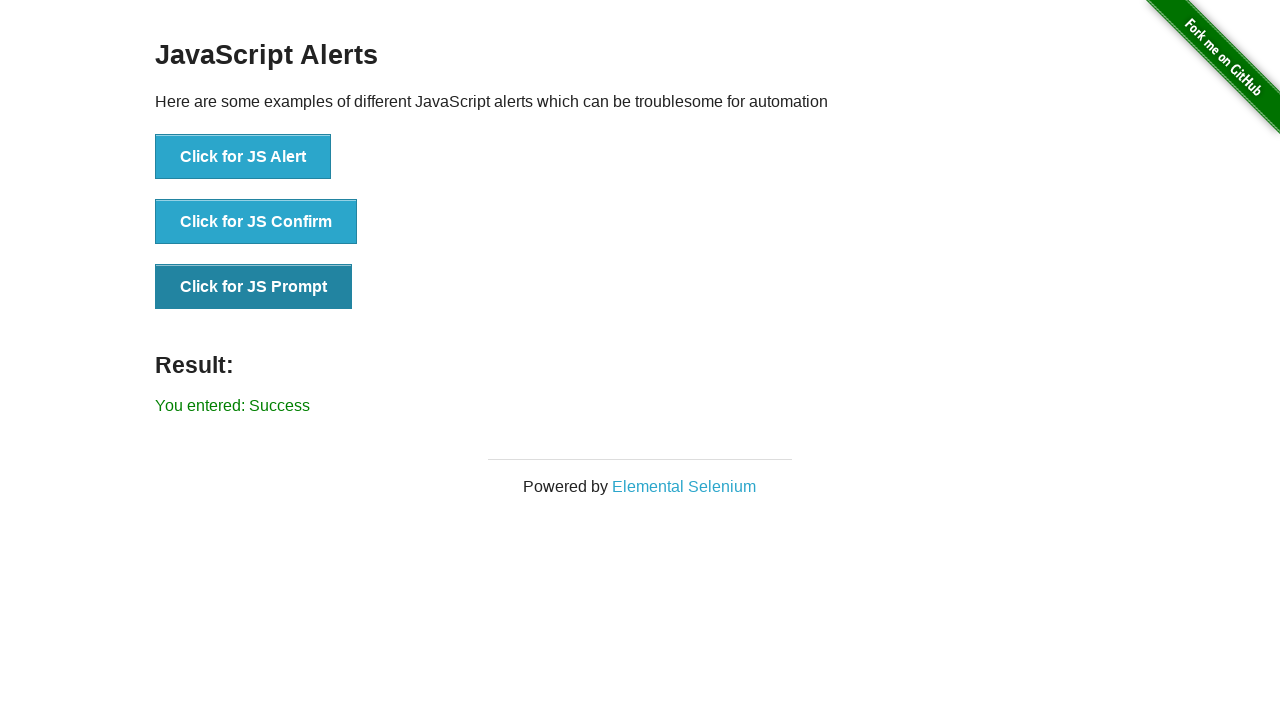